Tests successful user registration by filling all required fields in the registration form and verifying account creation

Starting URL: https://parabank.parasoft.com/parabank/index.htm

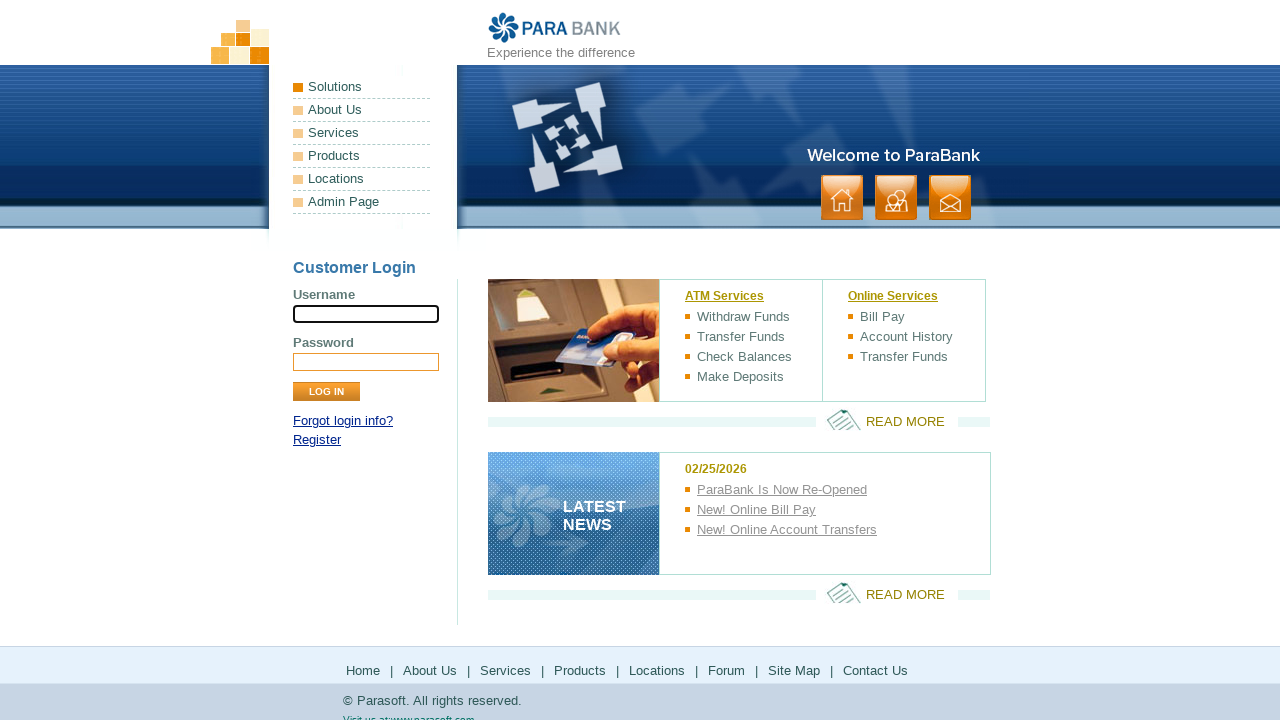

Clicked Register button to navigate to registration page at (317, 440) on a[href*='register.htm']
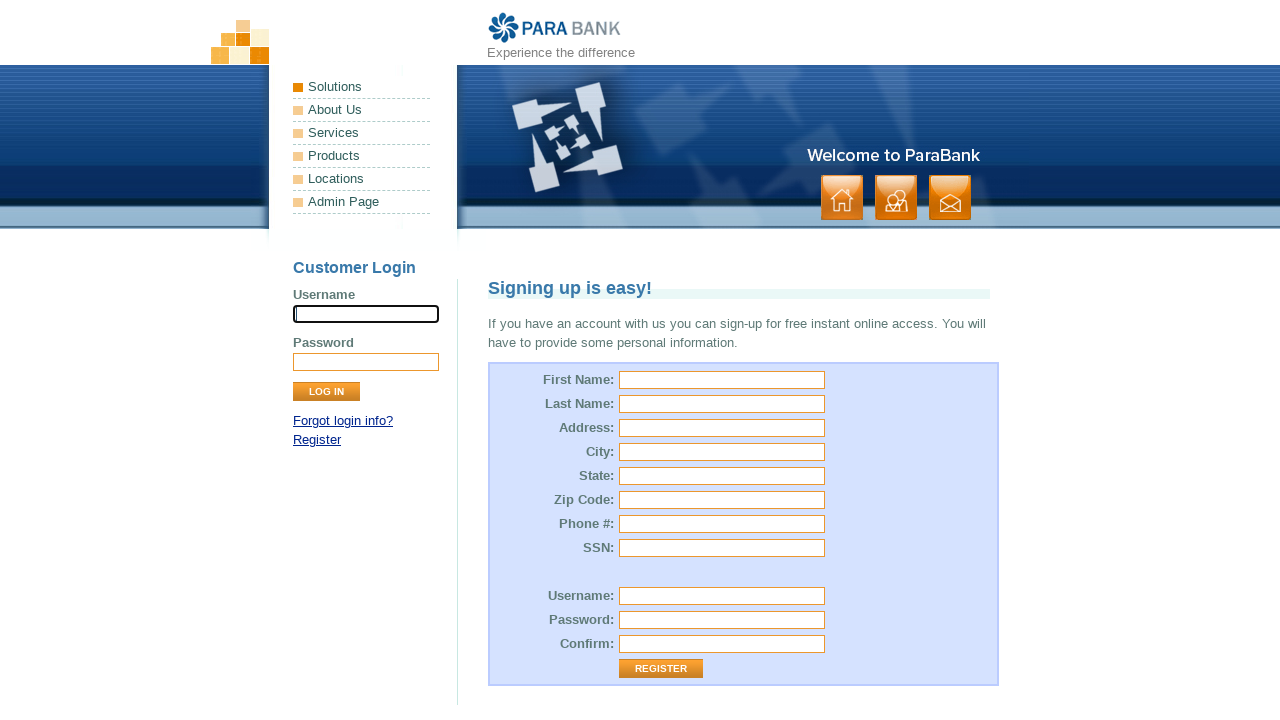

Filled first name field with 'John' on input[id='customer.firstName']
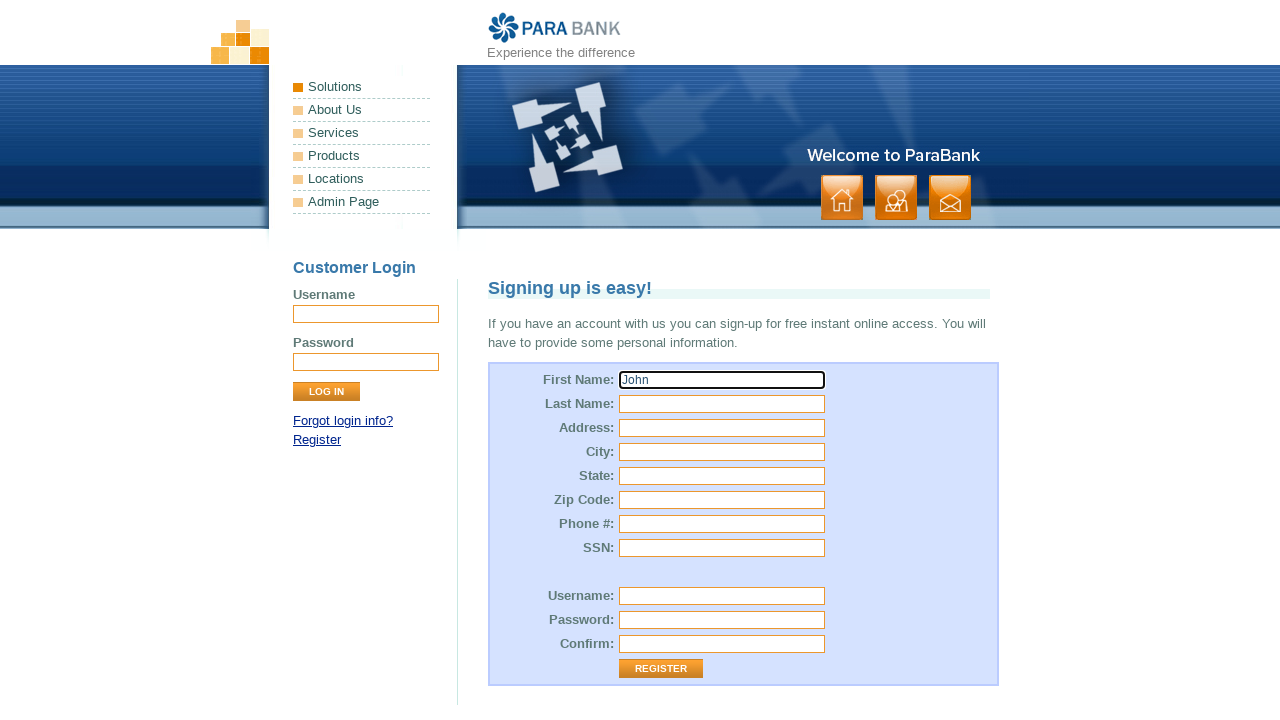

Filled last name field with 'Doe' on input[id='customer.lastName']
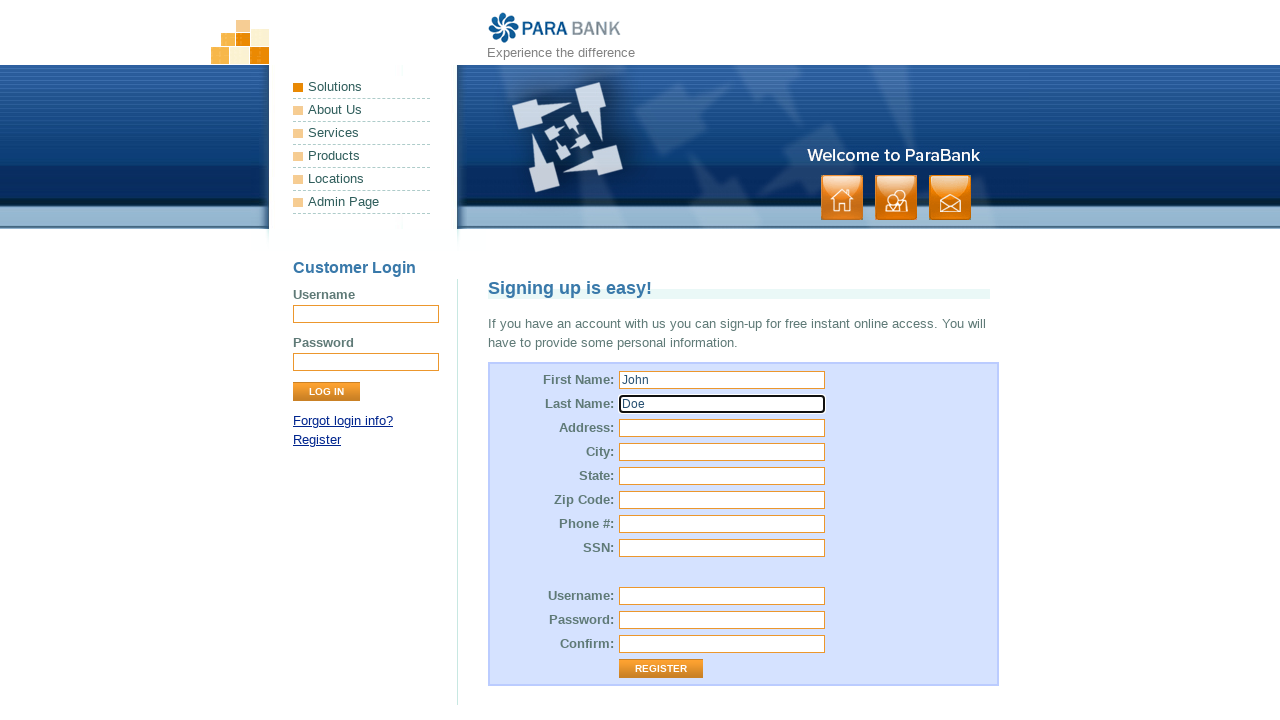

Filled street address field with '123 Main Street' on input[id='customer.address.street']
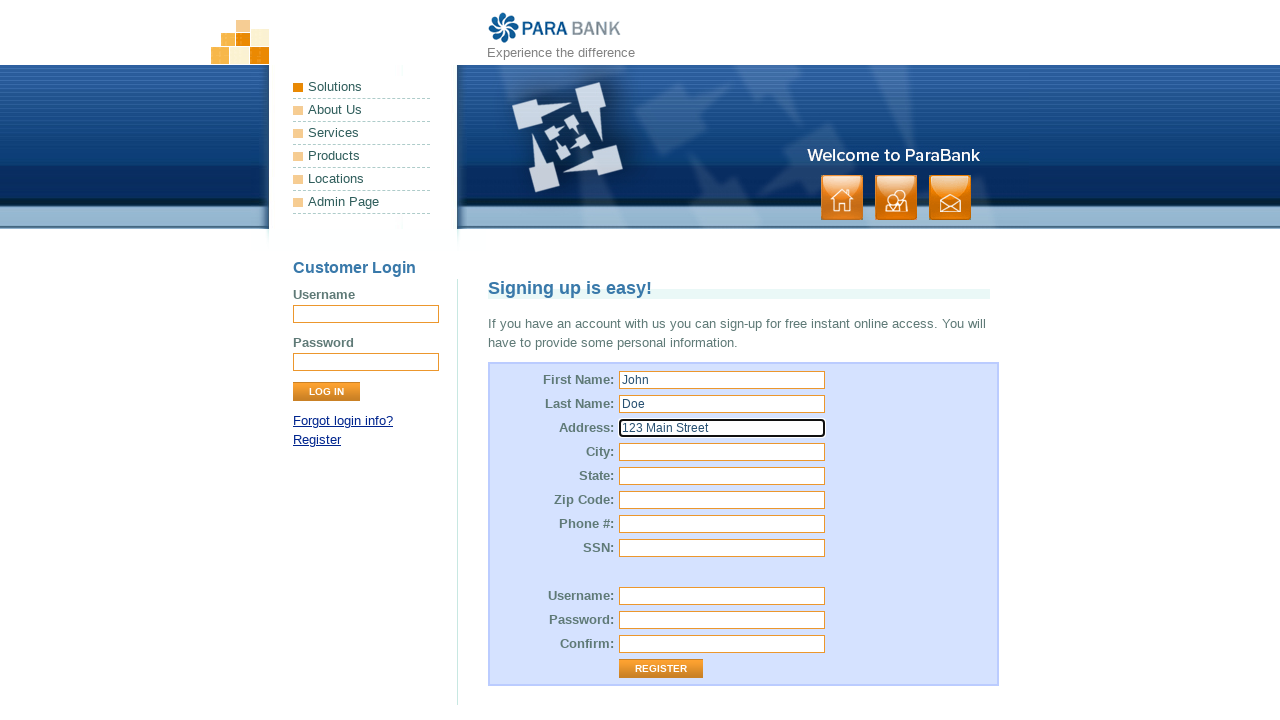

Filled city field with 'New York' on input[id='customer.address.city']
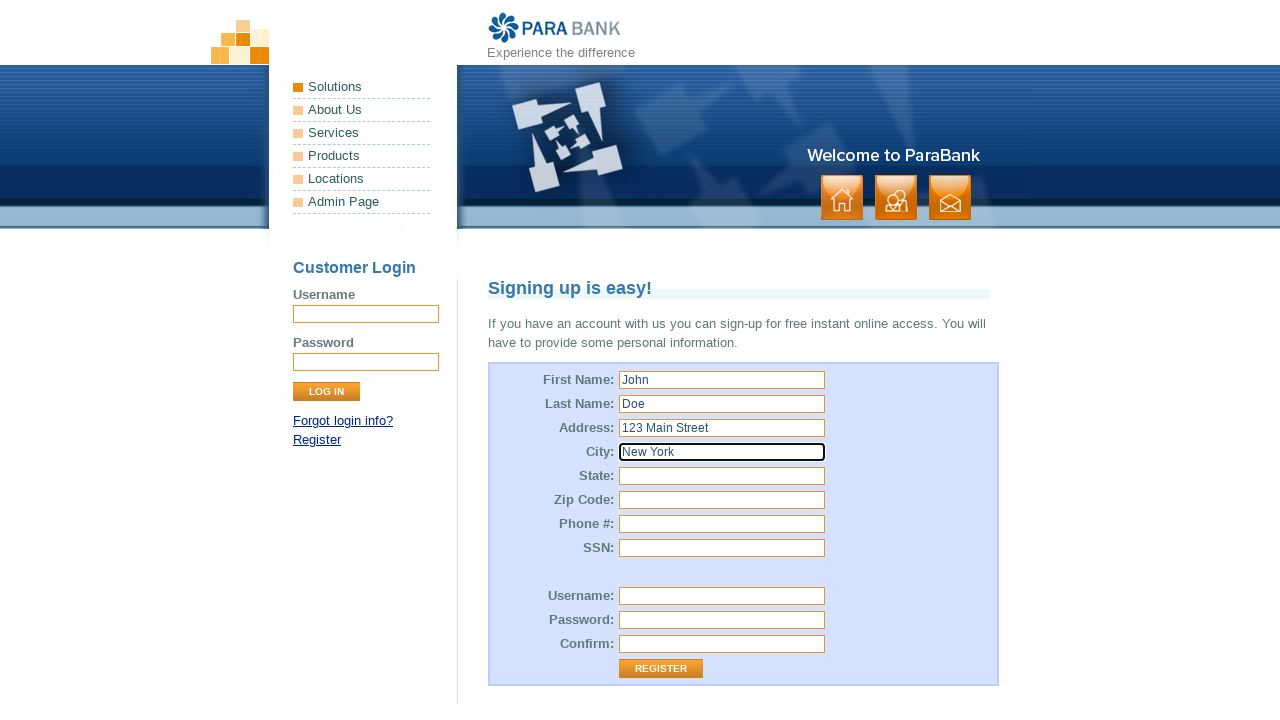

Filled state field with 'NY' on input[id='customer.address.state']
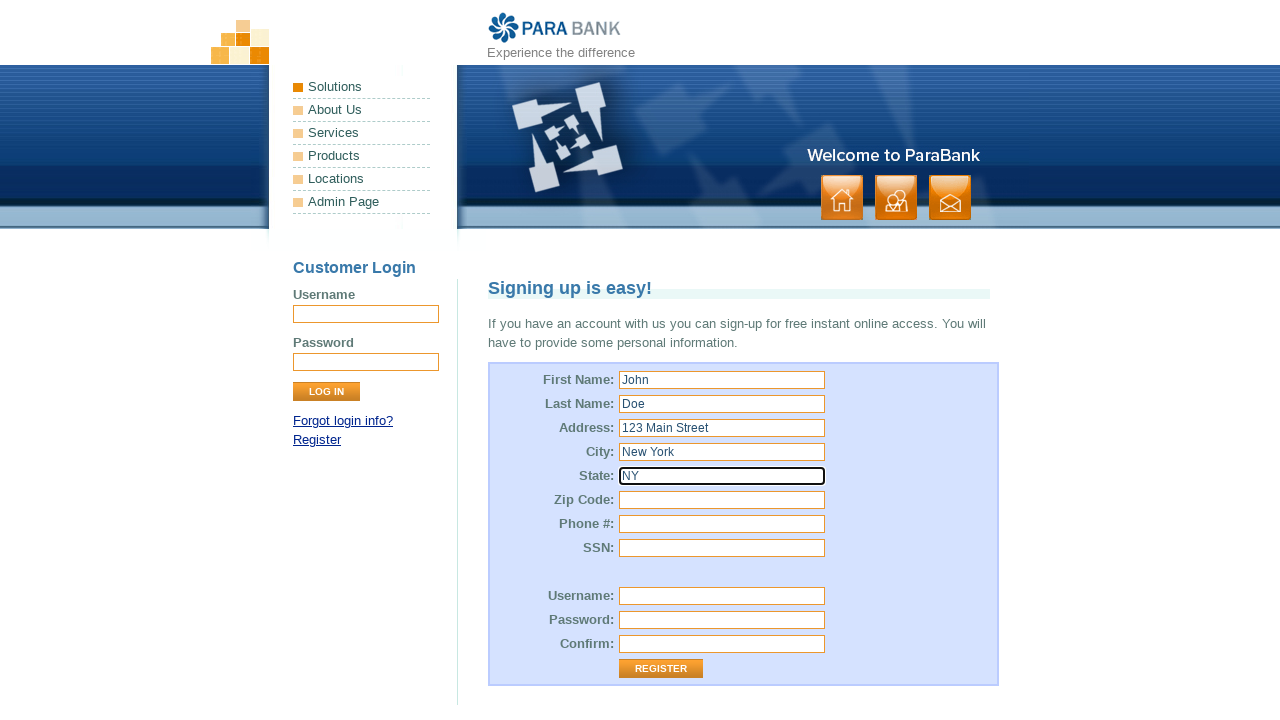

Filled zip code field with '10001' on input[id='customer.address.zipCode']
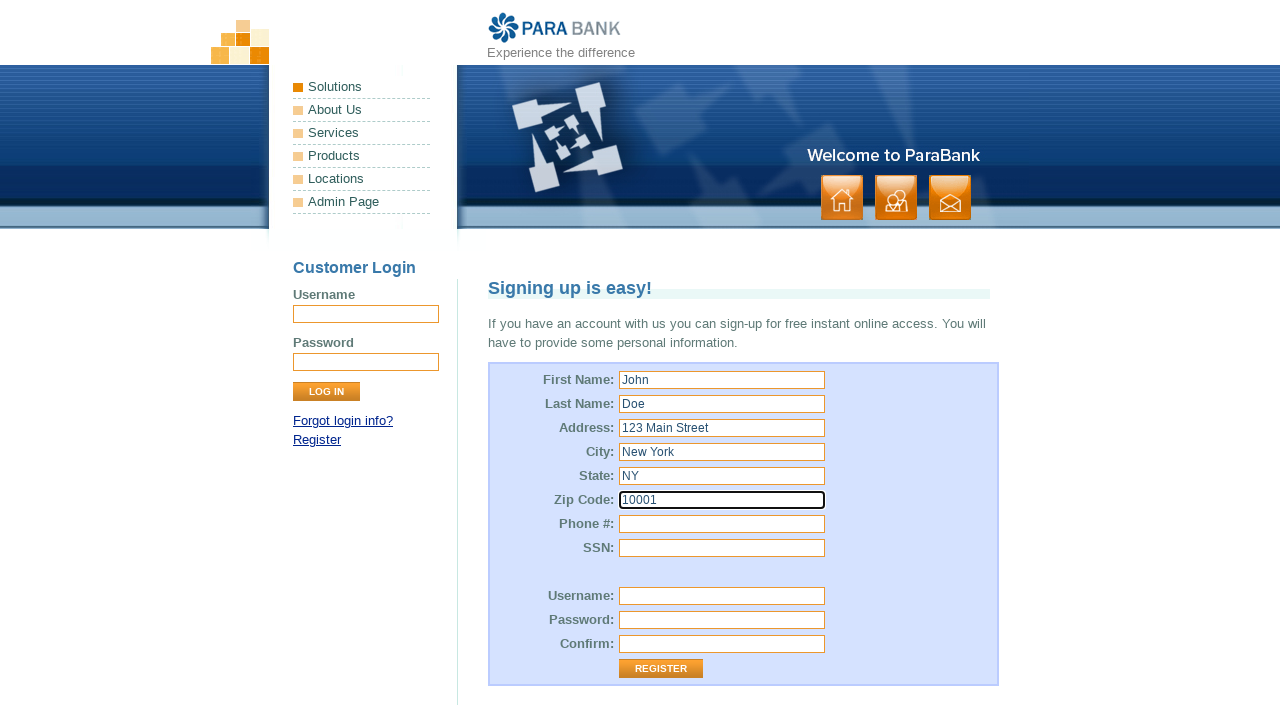

Filled phone number field with '555-123-4567' on input[id='customer.phoneNumber']
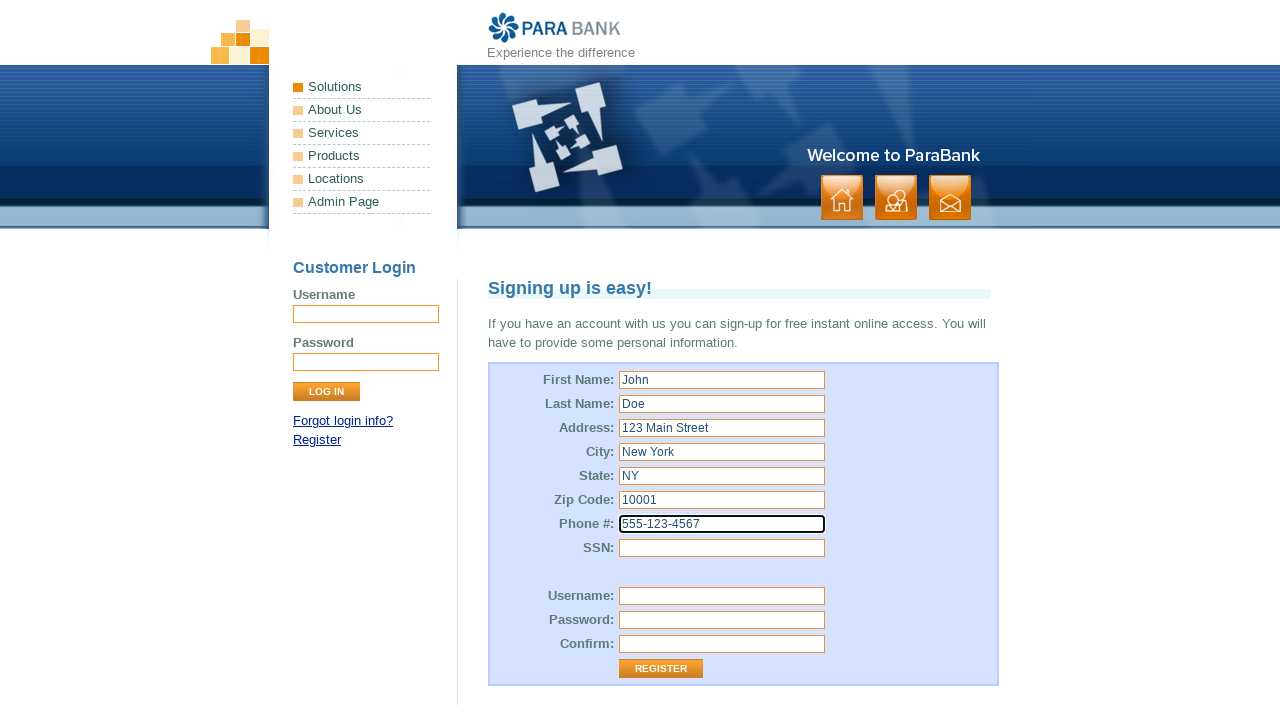

Filled SSN field with '123-45-6789' on input[id='customer.ssn']
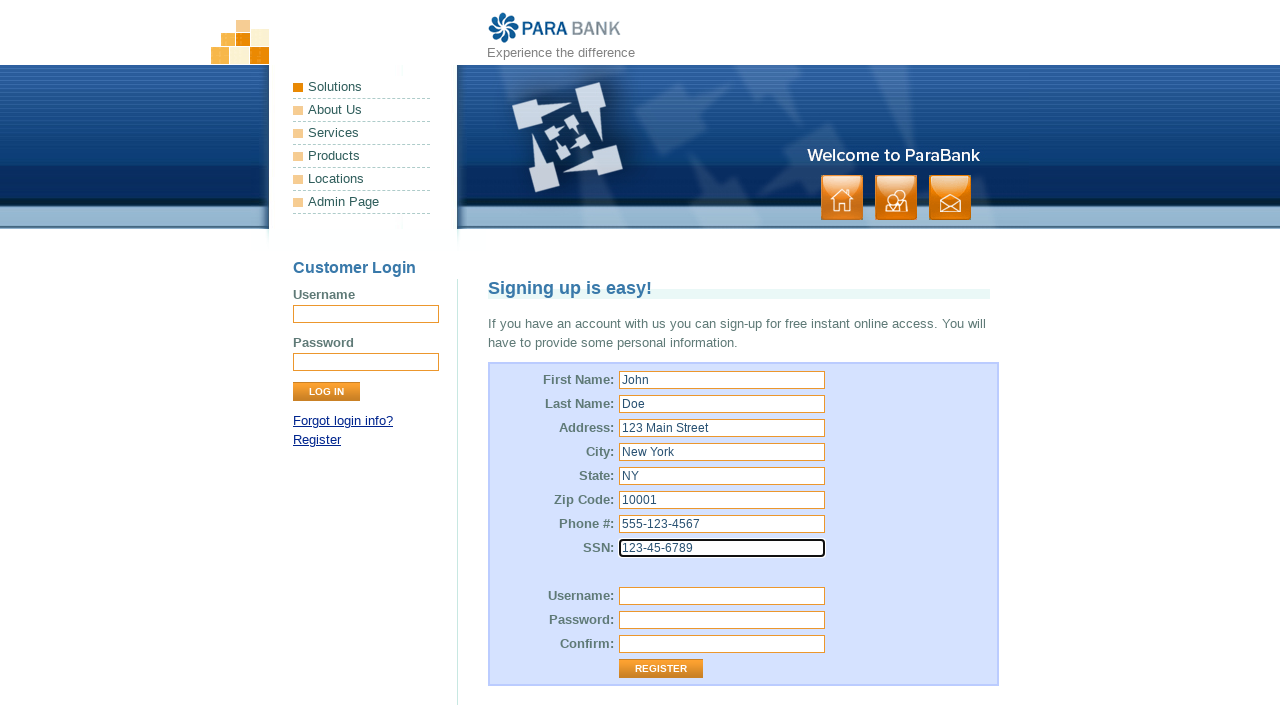

Filled username field with generated unique username 'testuser30428' on input[id='customer.username']
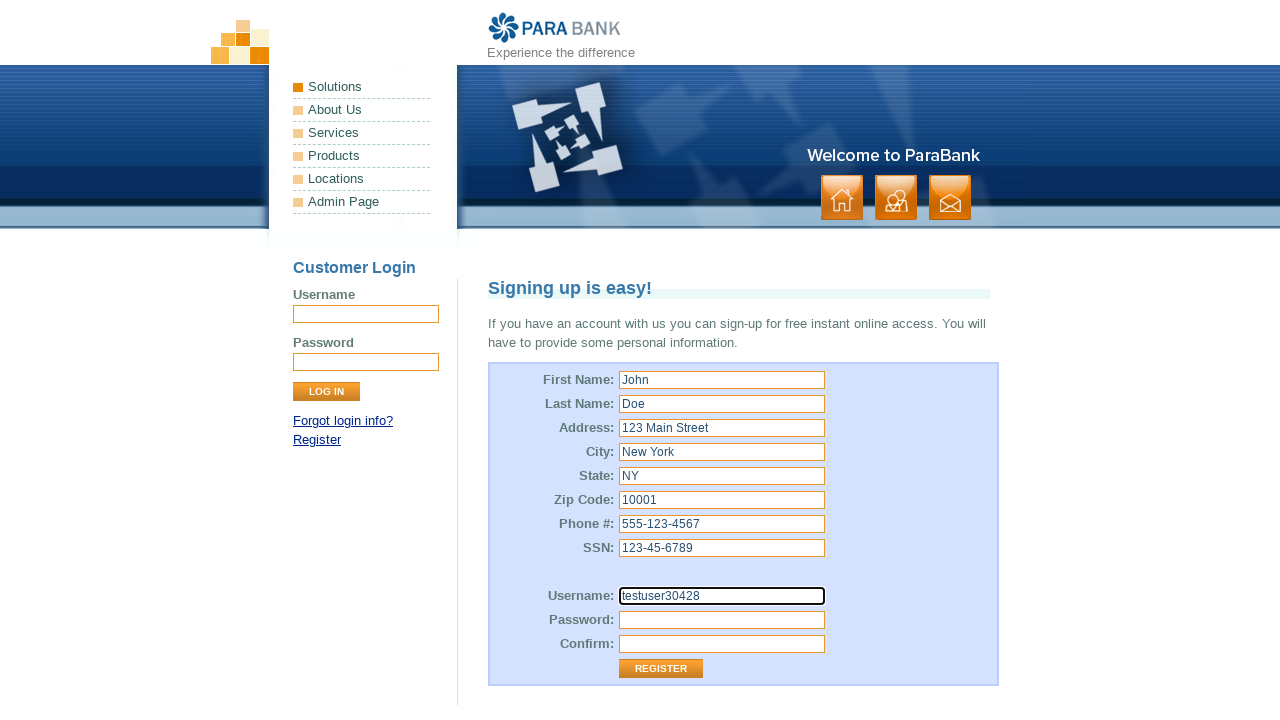

Filled password field with 'TestPass123' on input[id='customer.password']
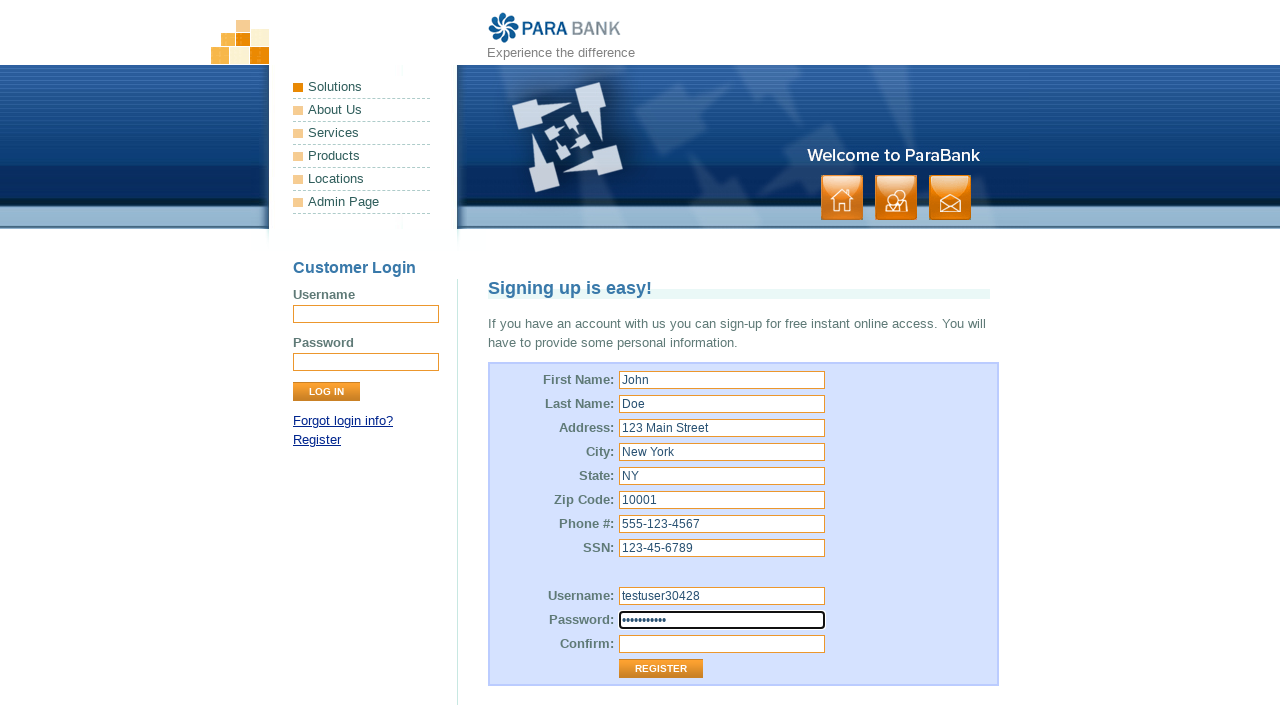

Filled password confirmation field with 'TestPass123' on input[id='repeatedPassword']
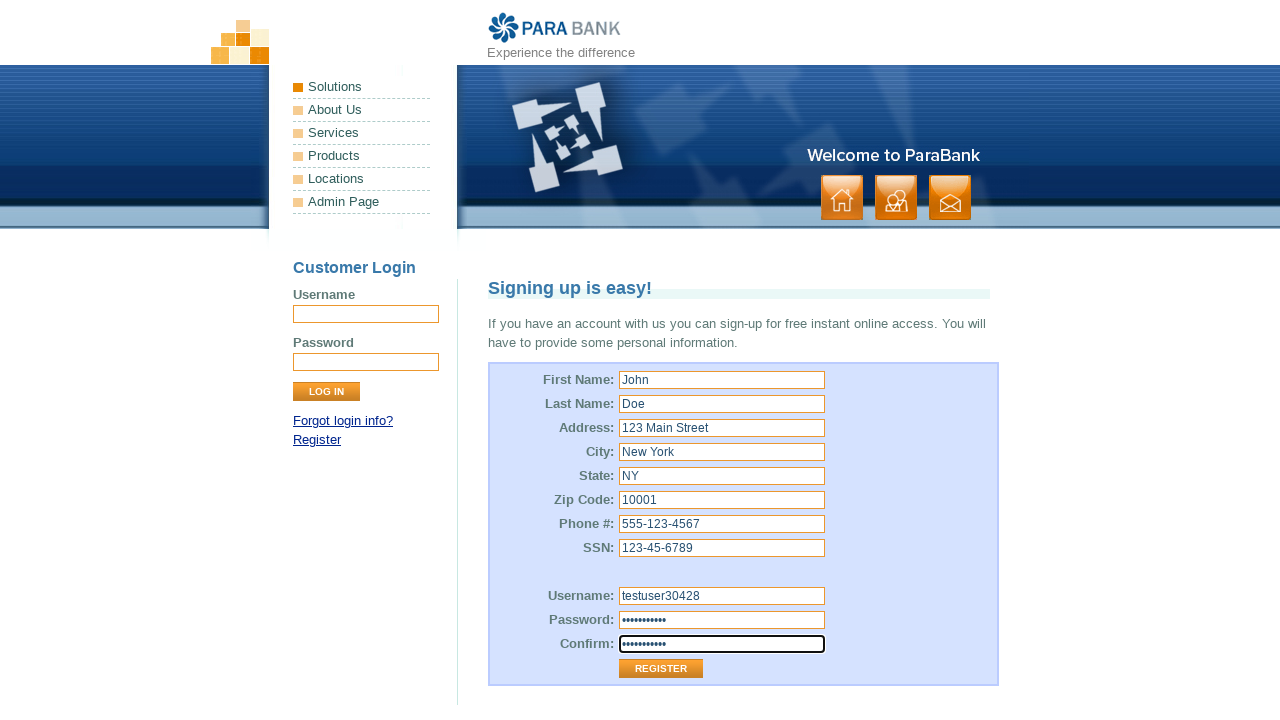

Clicked Register button to submit registration form at (661, 669) on input[value='Register']
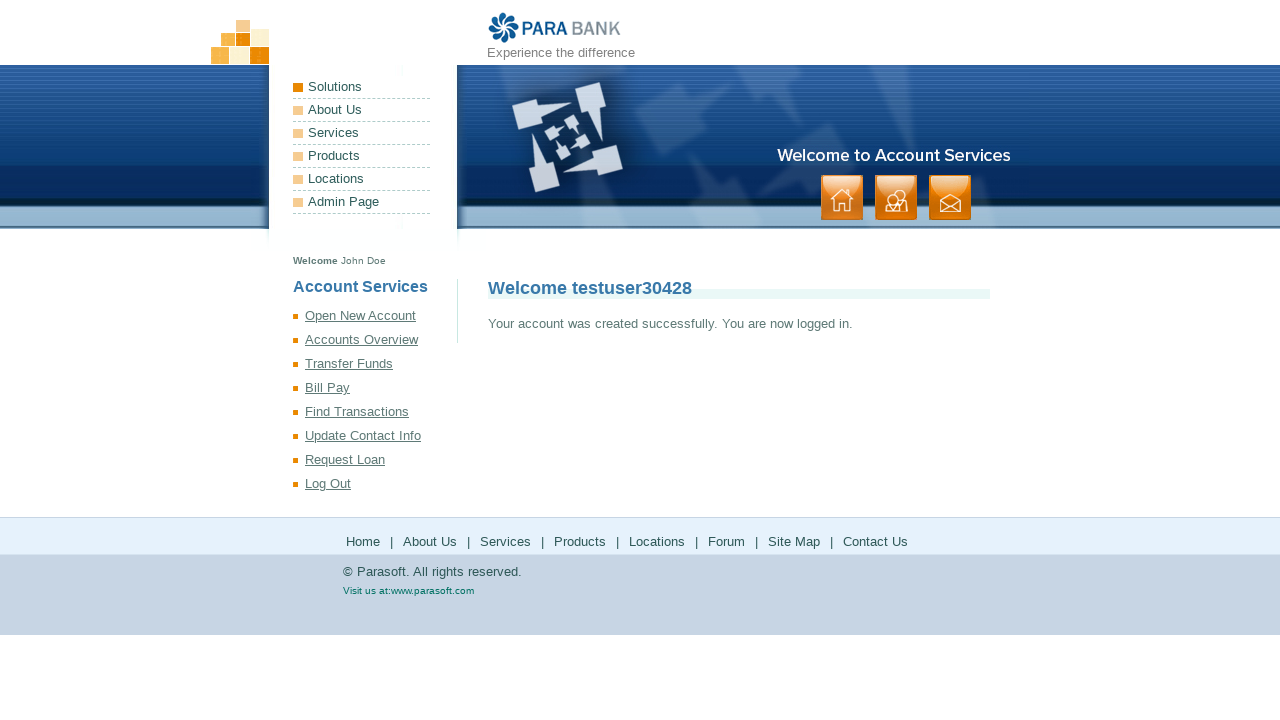

Waited for confirmation message to appear
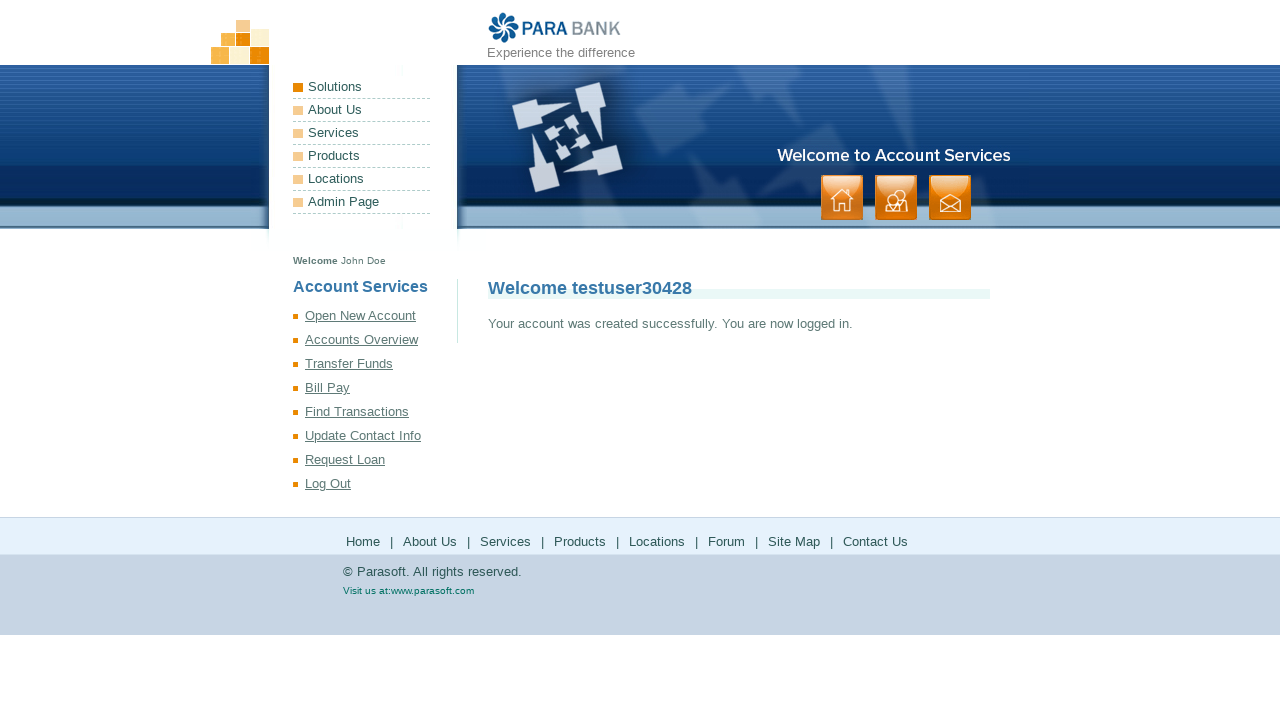

Retrieved confirmation text: 'Your account was created successfully. You are now logged in.'
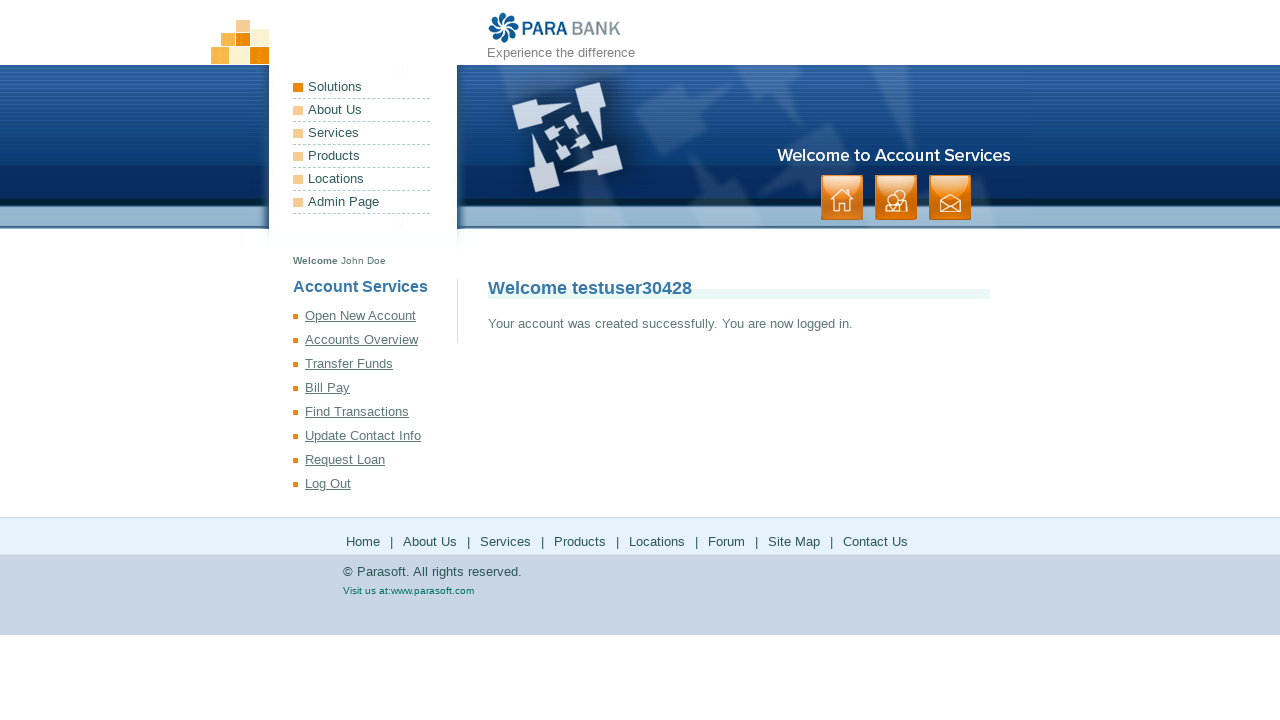

Verified account creation success message
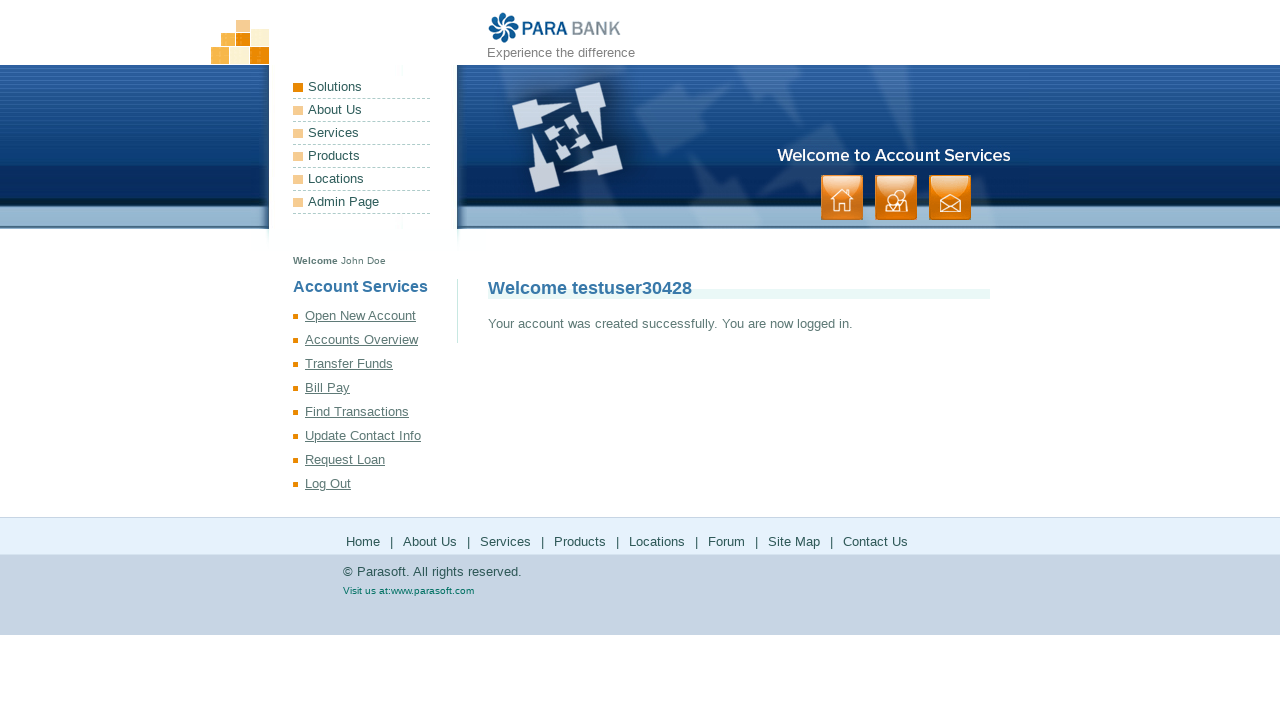

Clicked logout button to end session at (375, 484) on a[href*='logout.htm']
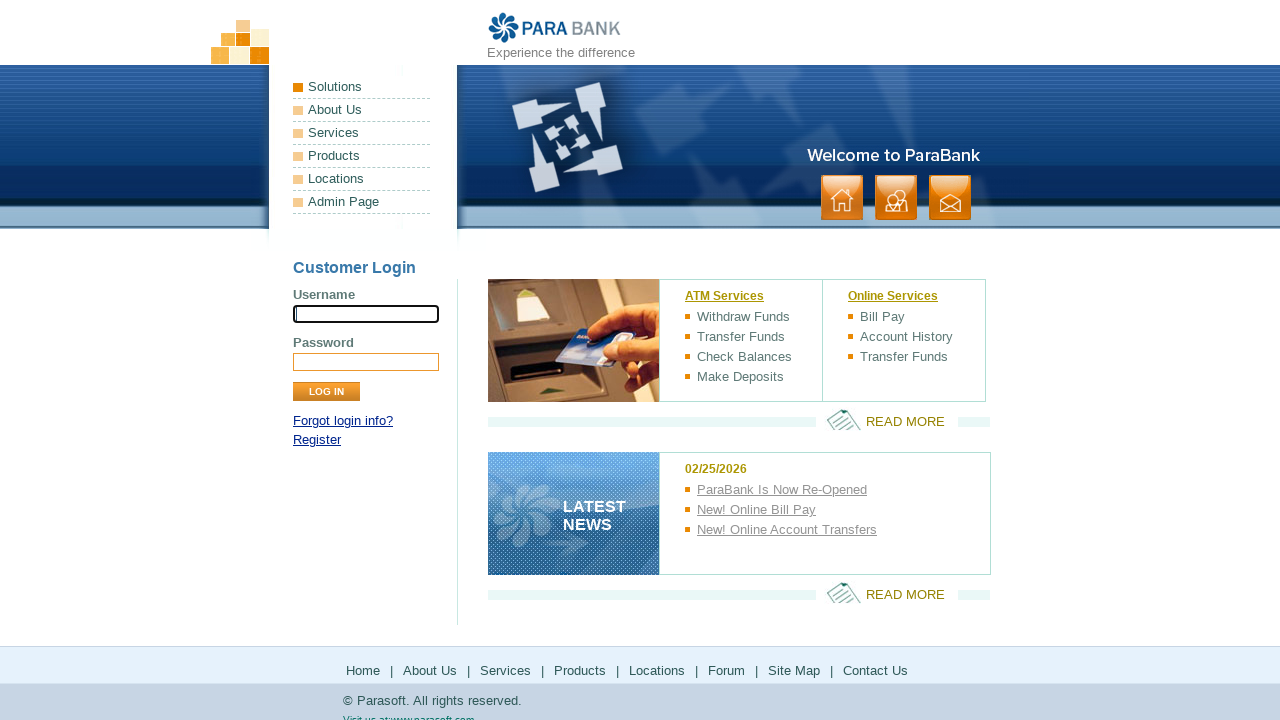

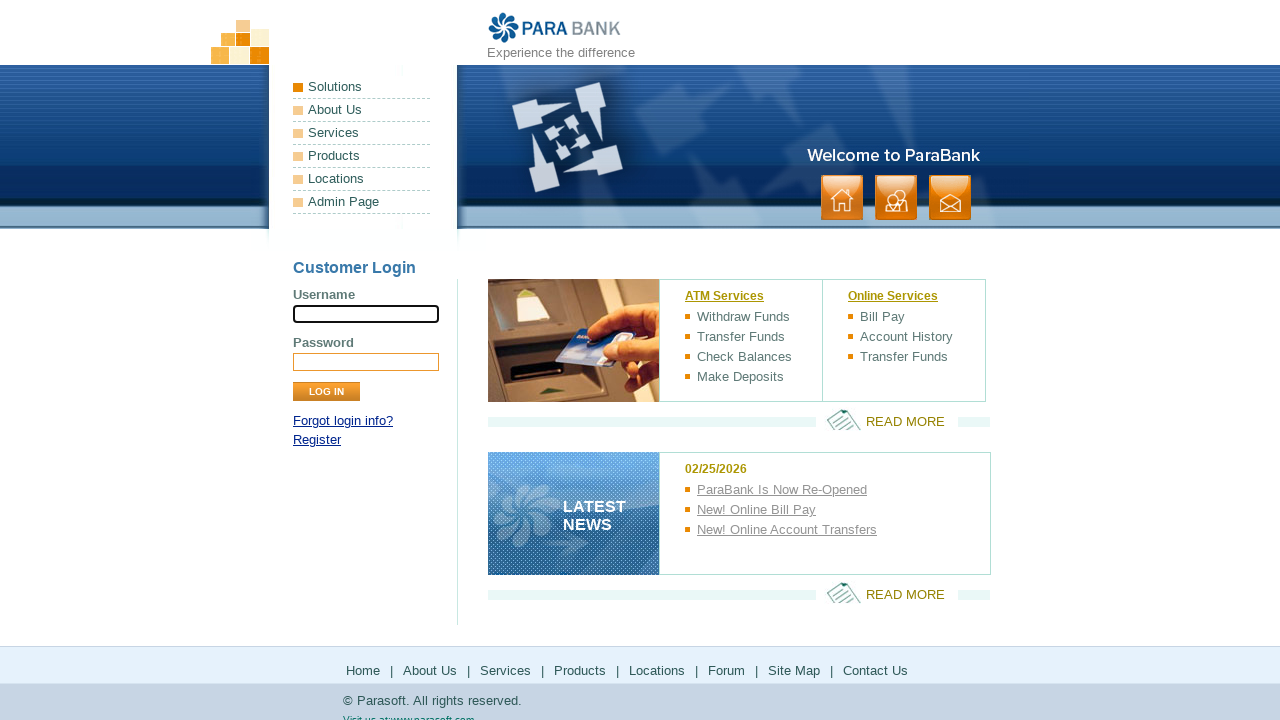